Tests file upload functionality by uploading a file and verifying success message

Starting URL: https://the-internet.herokuapp.com/upload

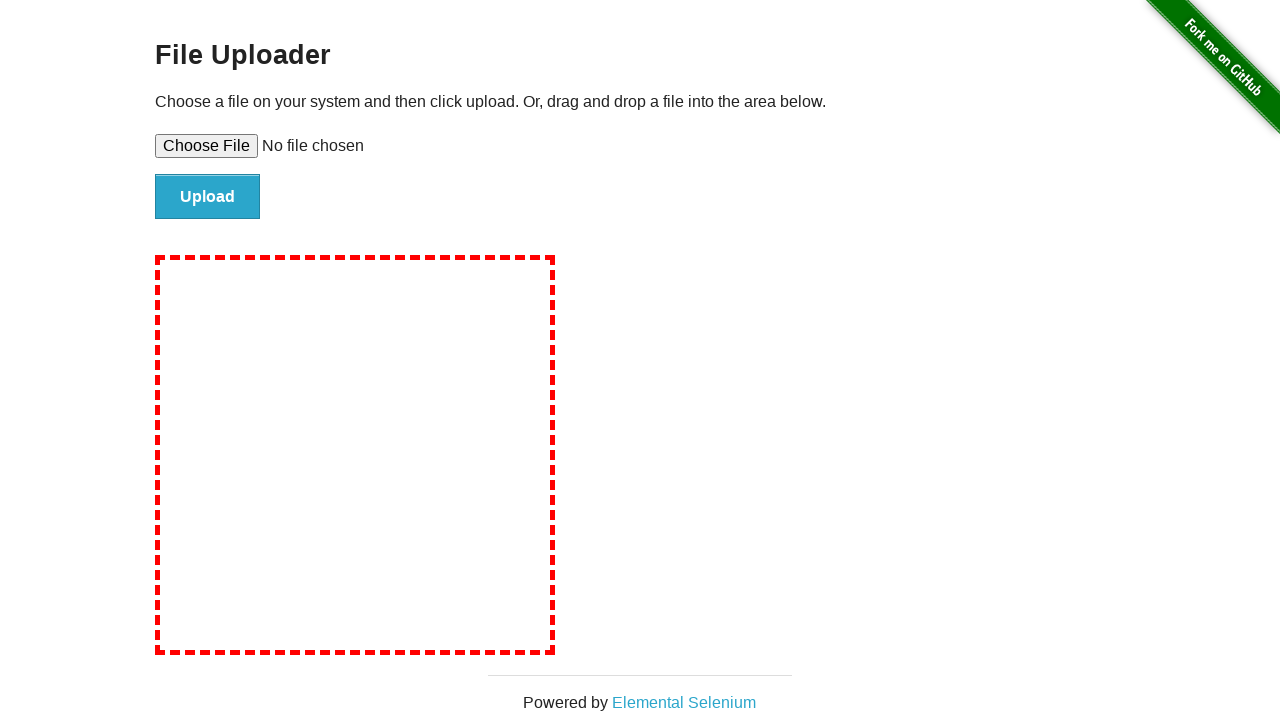

Retrieved page header text content
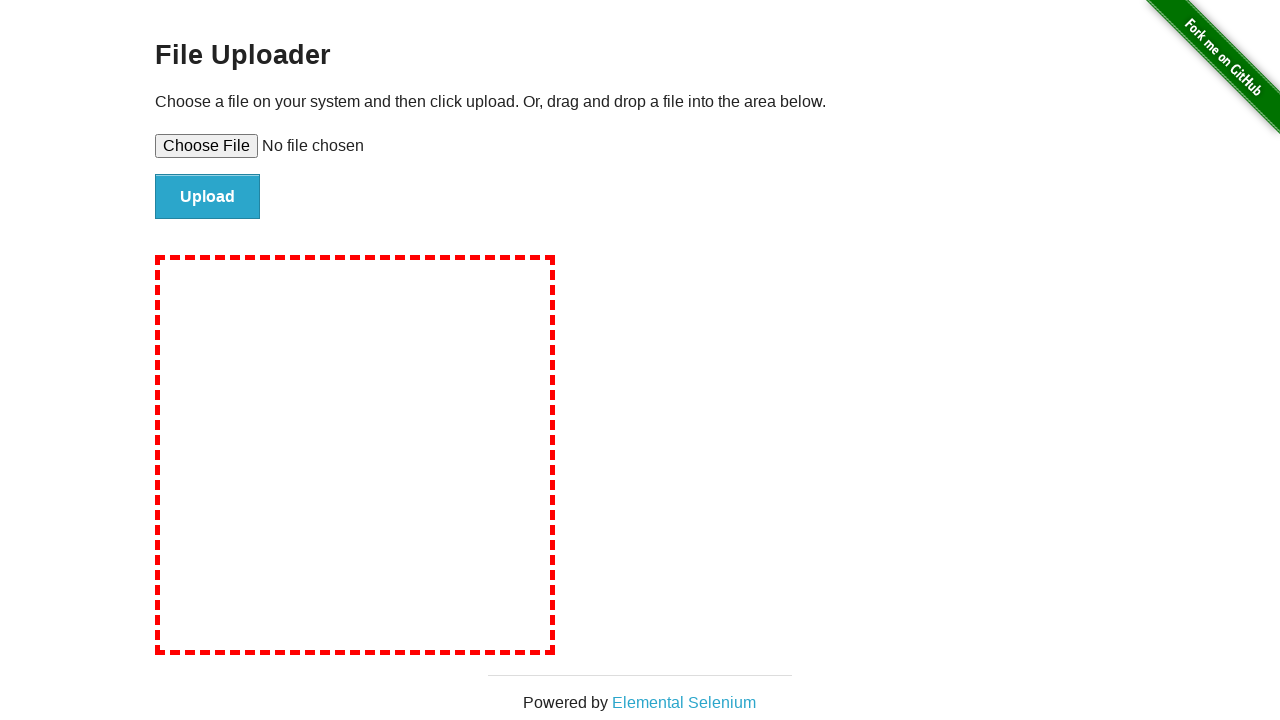

Verified page header is 'File Uploader'
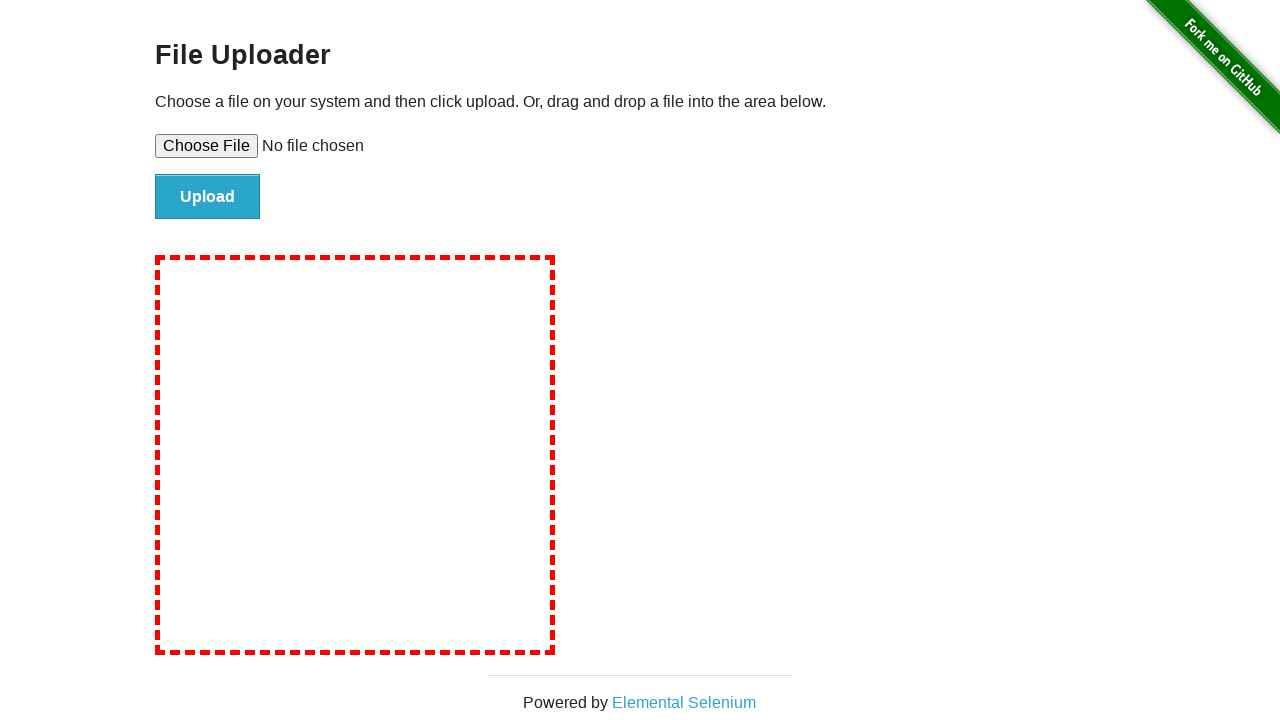

Created temporary test file with sample content
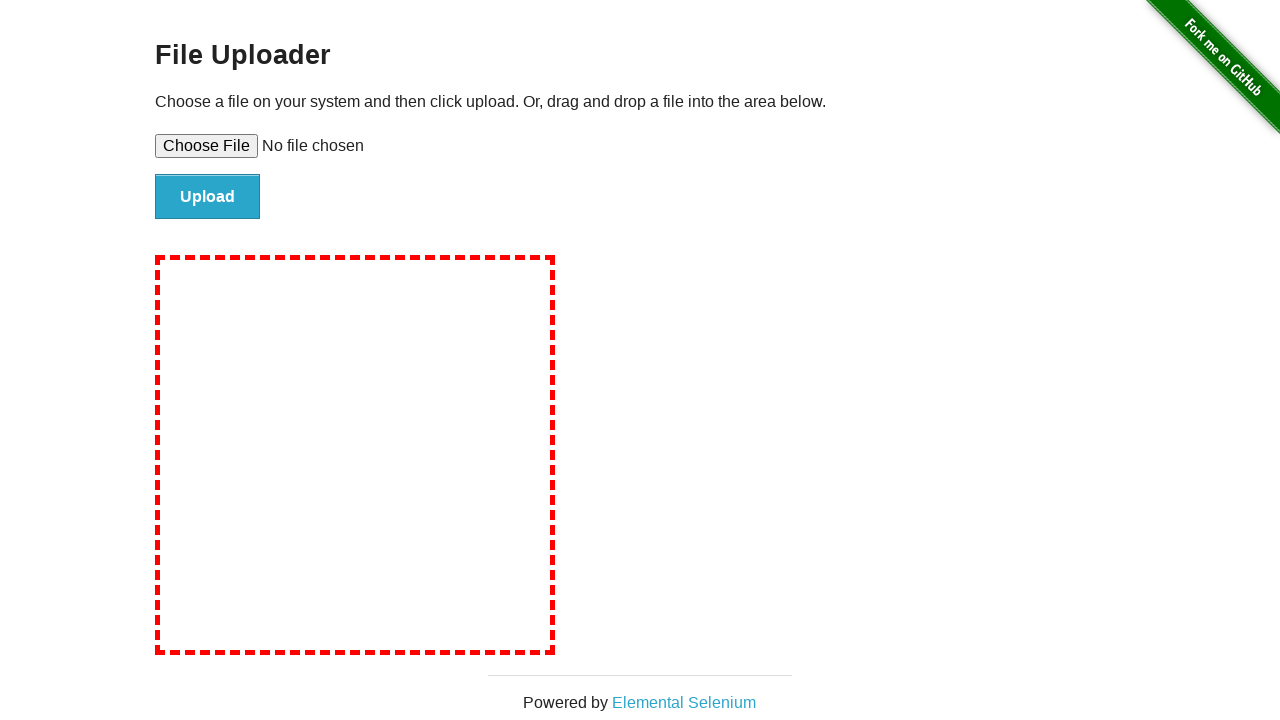

Set input file to upload temporary test file
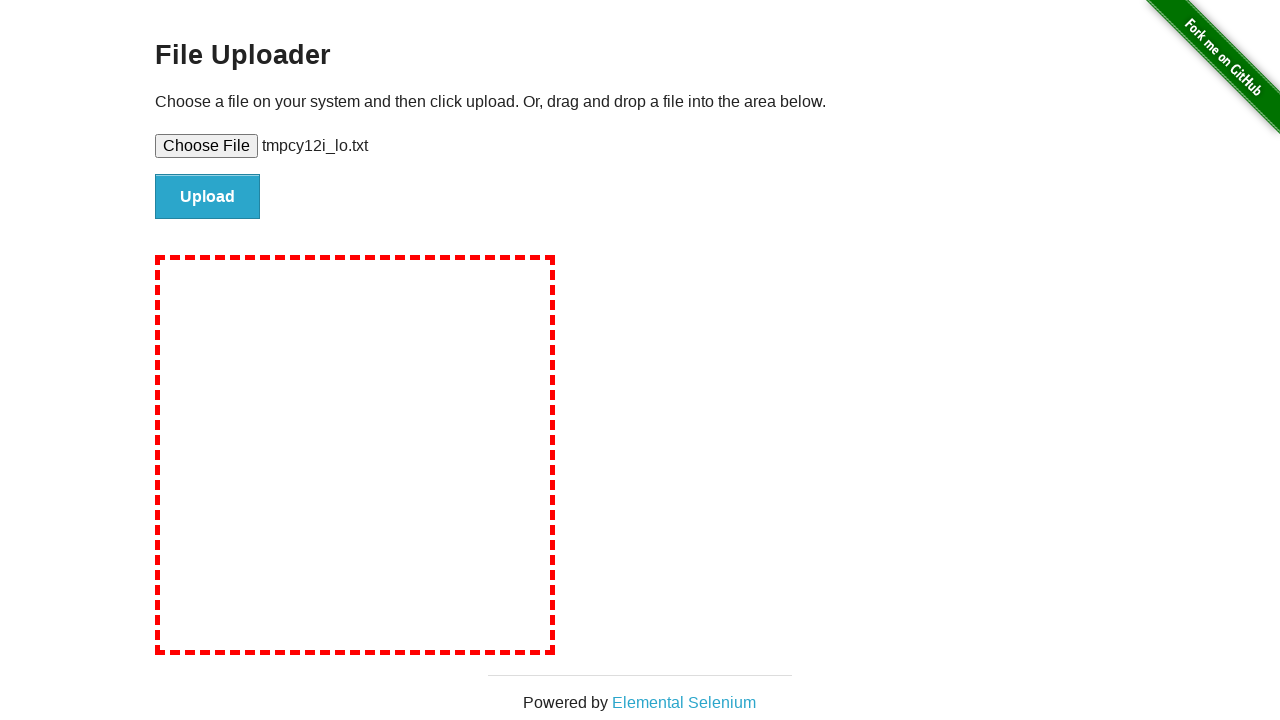

Clicked file submit button to upload file at (208, 197) on #file-submit
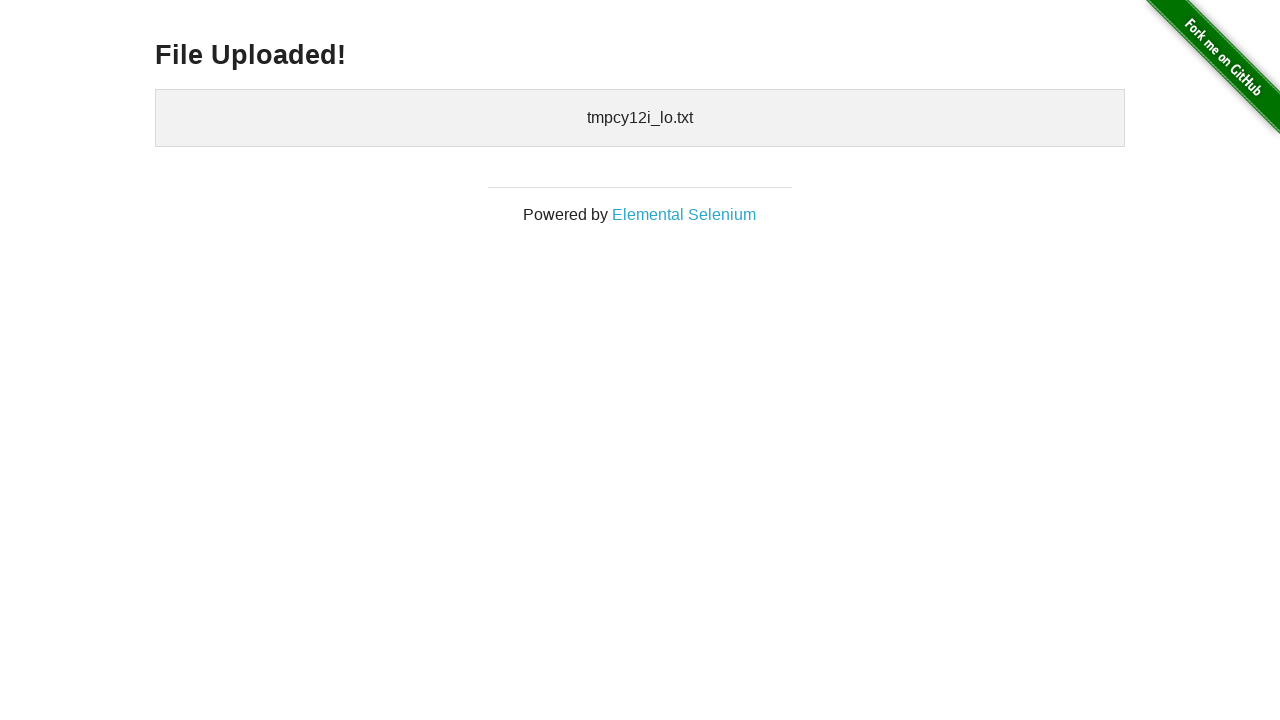

Waited for success message header to appear
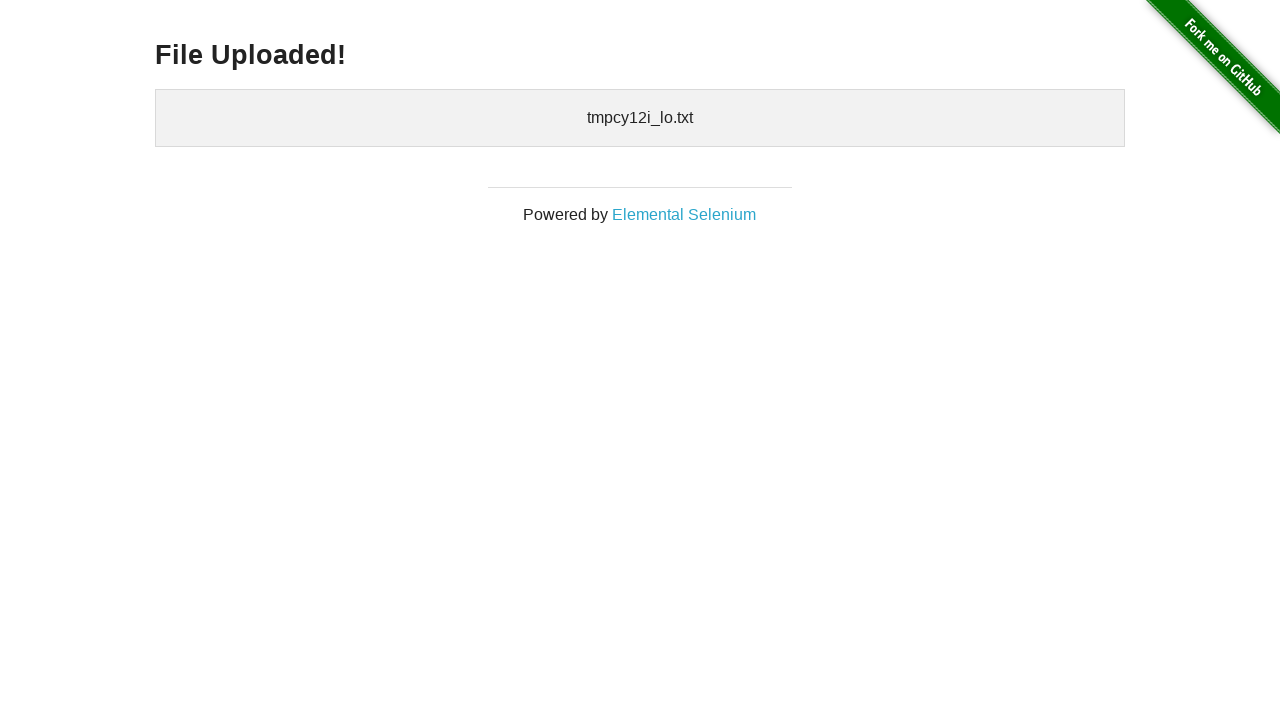

Retrieved success message text content
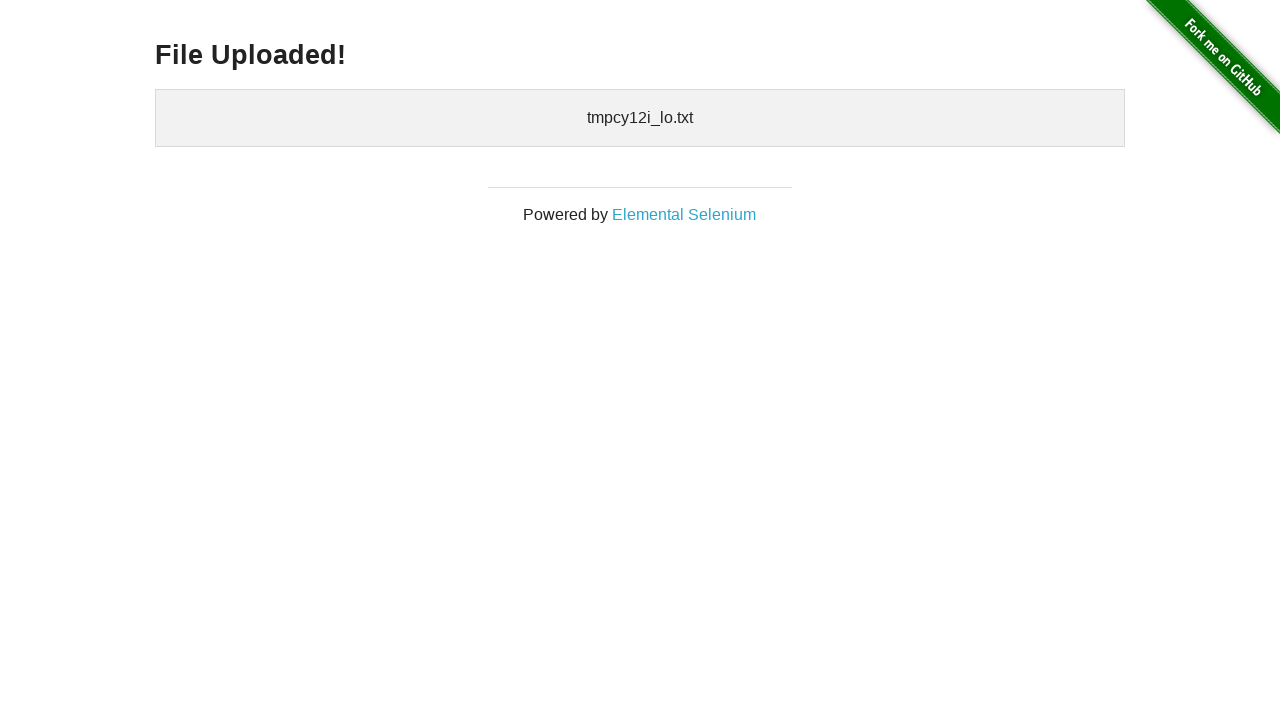

Verified success message is 'File Uploaded!'
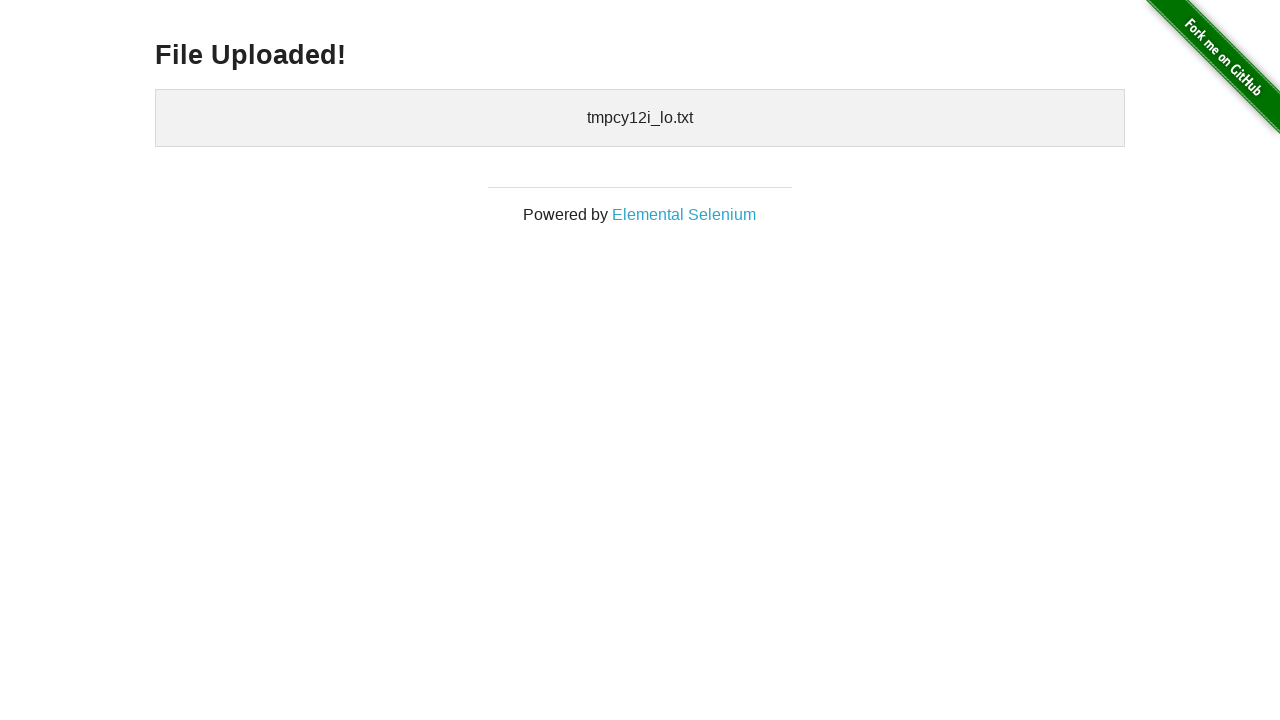

Cleaned up temporary test file
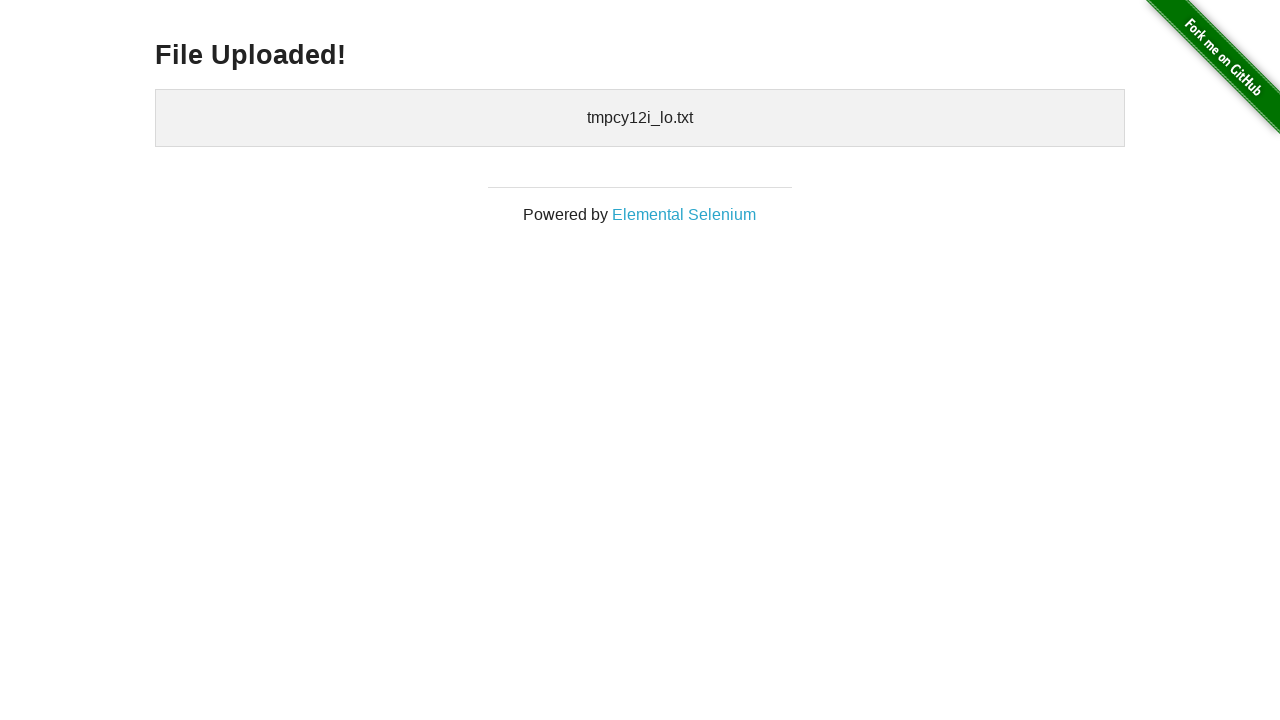

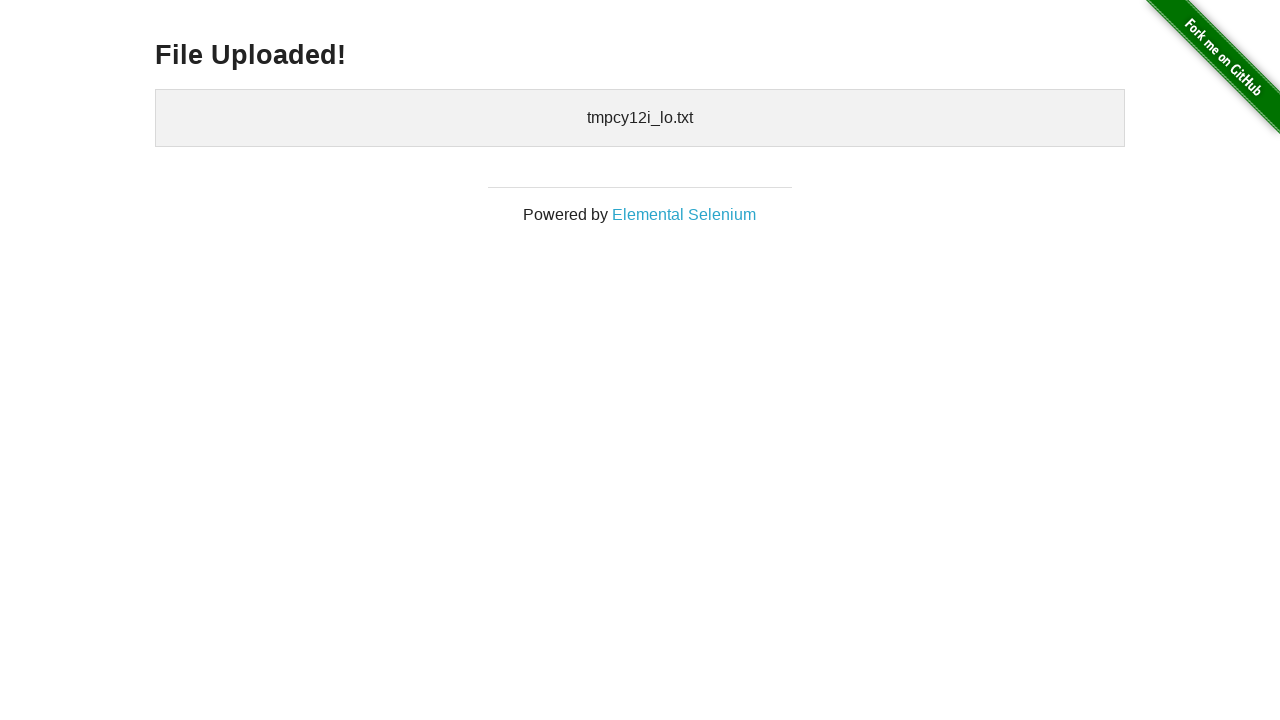